Clicks the "About" link in the navigation menu and waits for the resulting page to load

Starting URL: https://the-internet.herokuapp.com/disappearing_elements

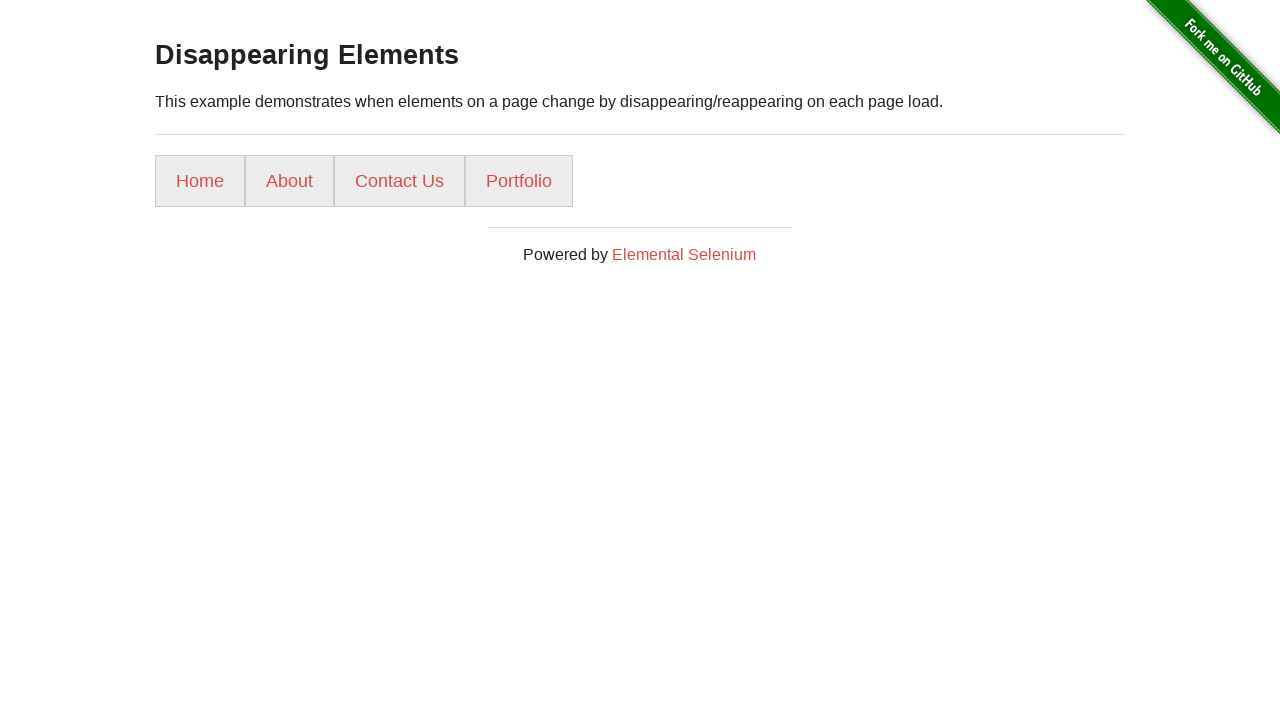

Clicked the About link in the navigation menu at (290, 181) on xpath=//*[@id="content"]/div/ul/li[2]/a
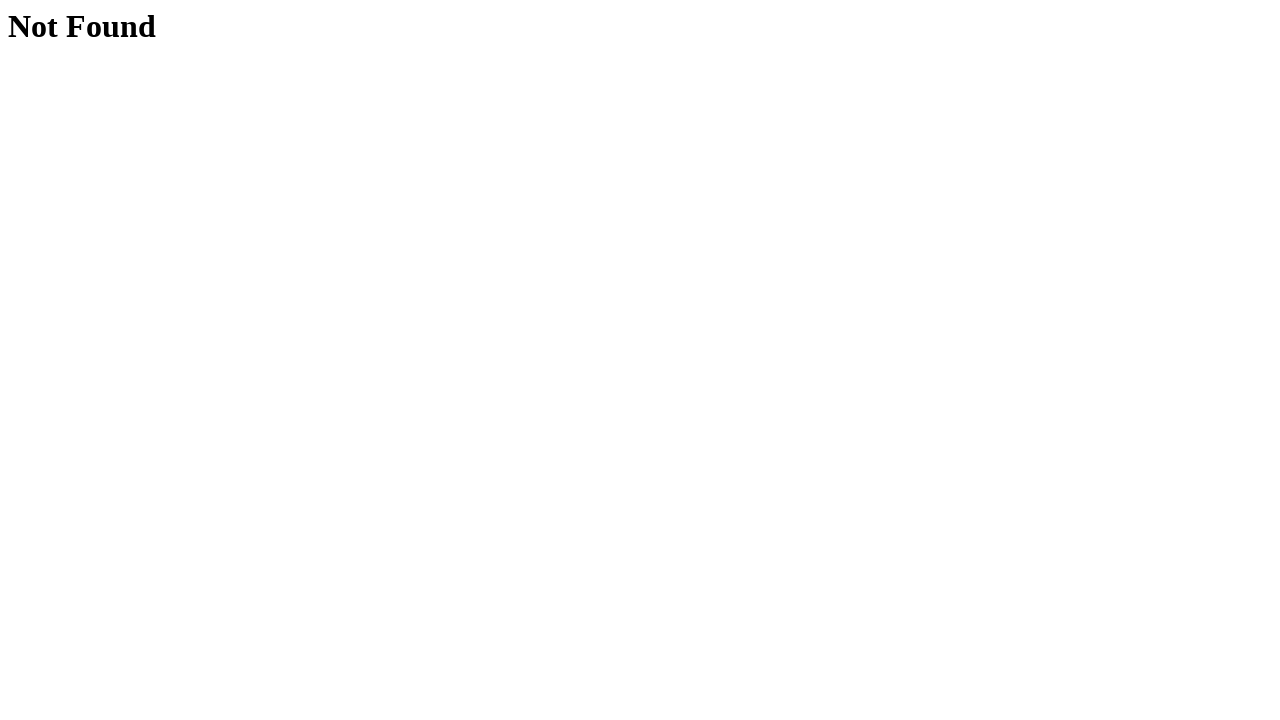

About page loaded and heading appeared
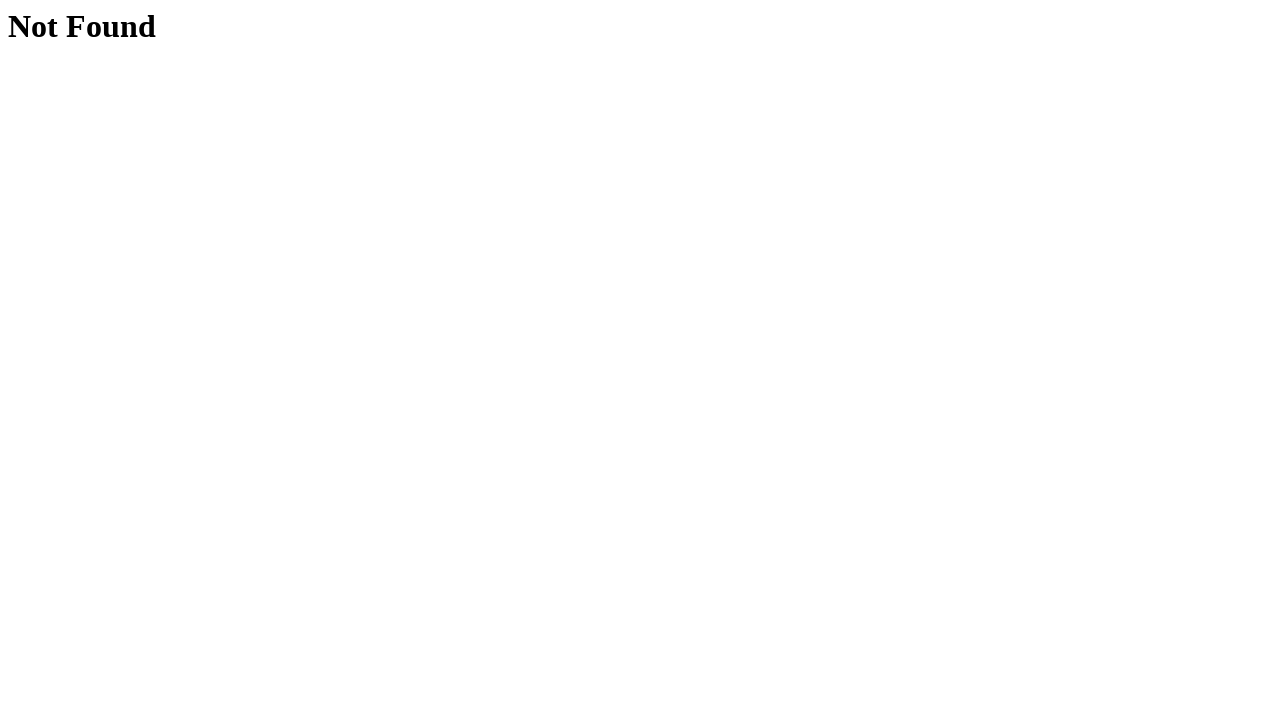

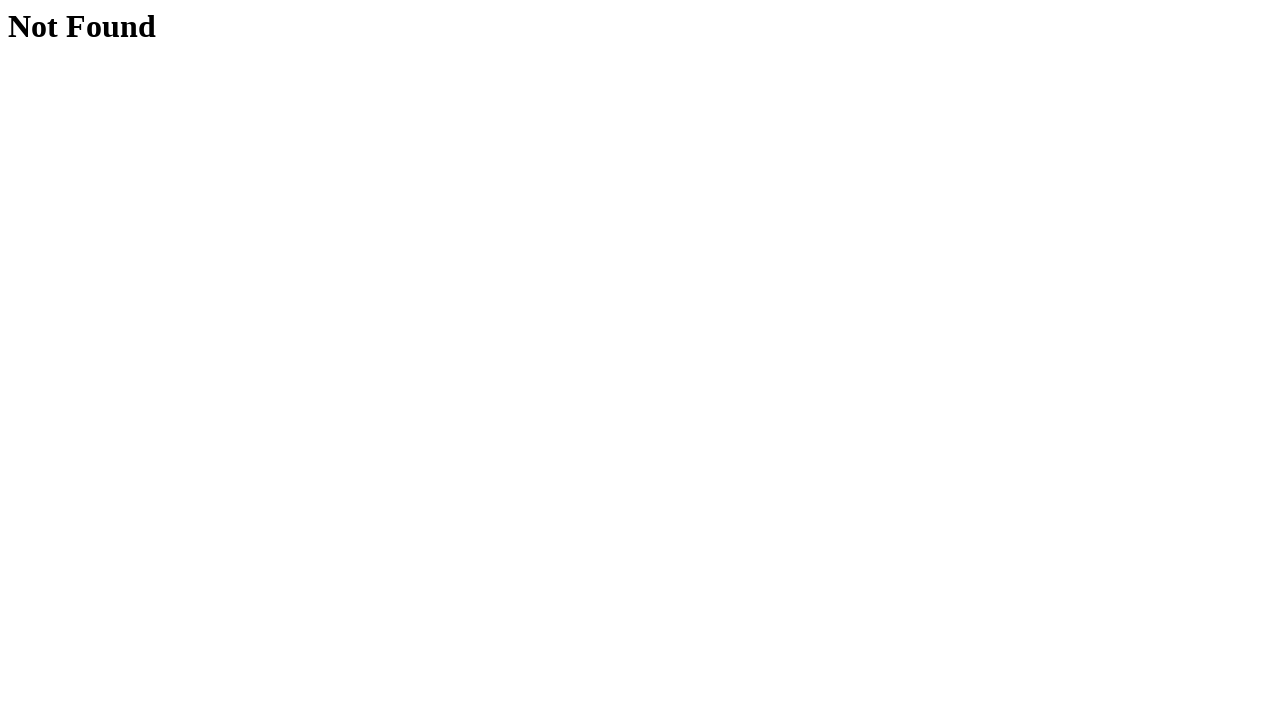